Tests window handling by navigating to a page, verifying page text and title, clicking a link that opens a new window, and verifying the new window's title.

Starting URL: https://the-internet.herokuapp.com/windows

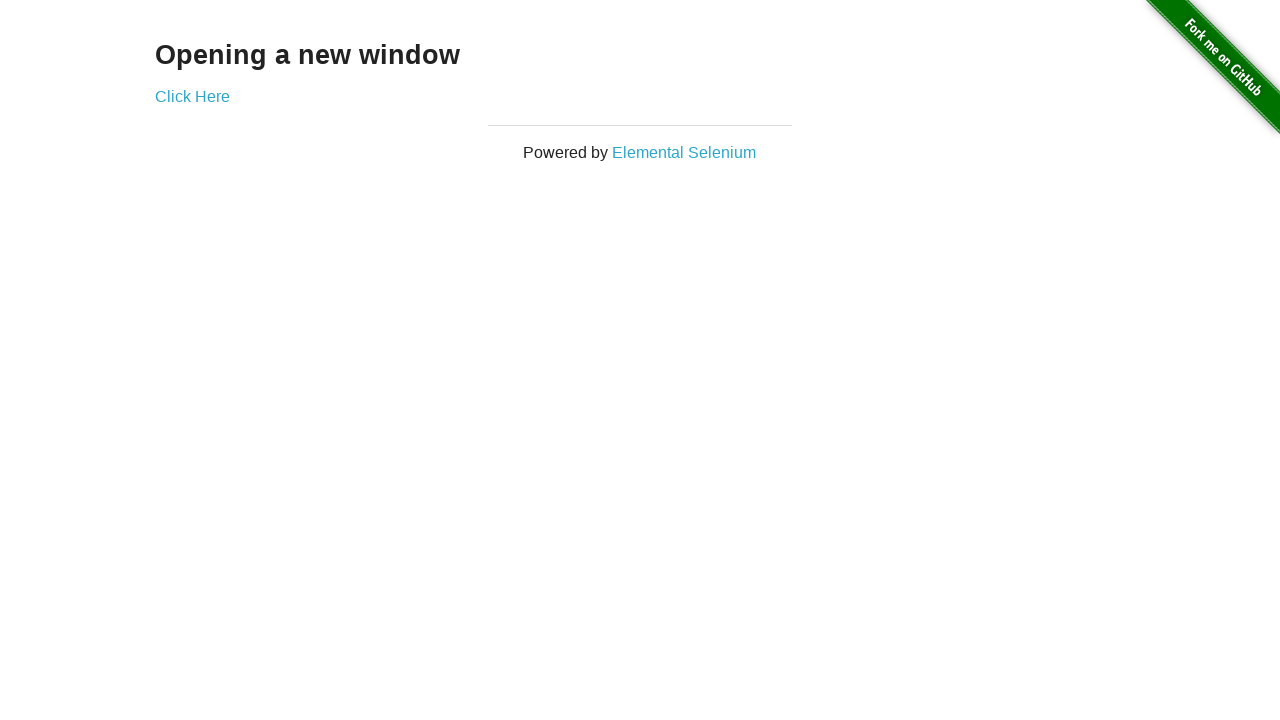

Retrieved heading text from page
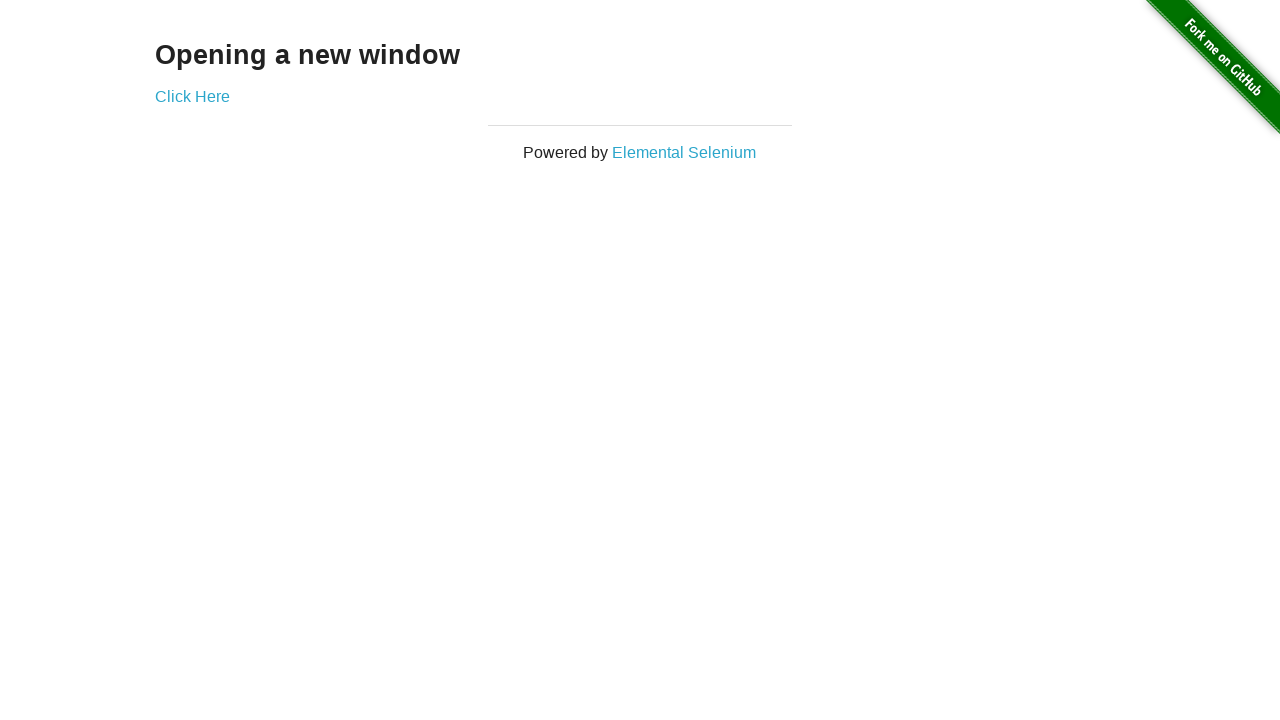

Verified page heading is 'Opening a new window'
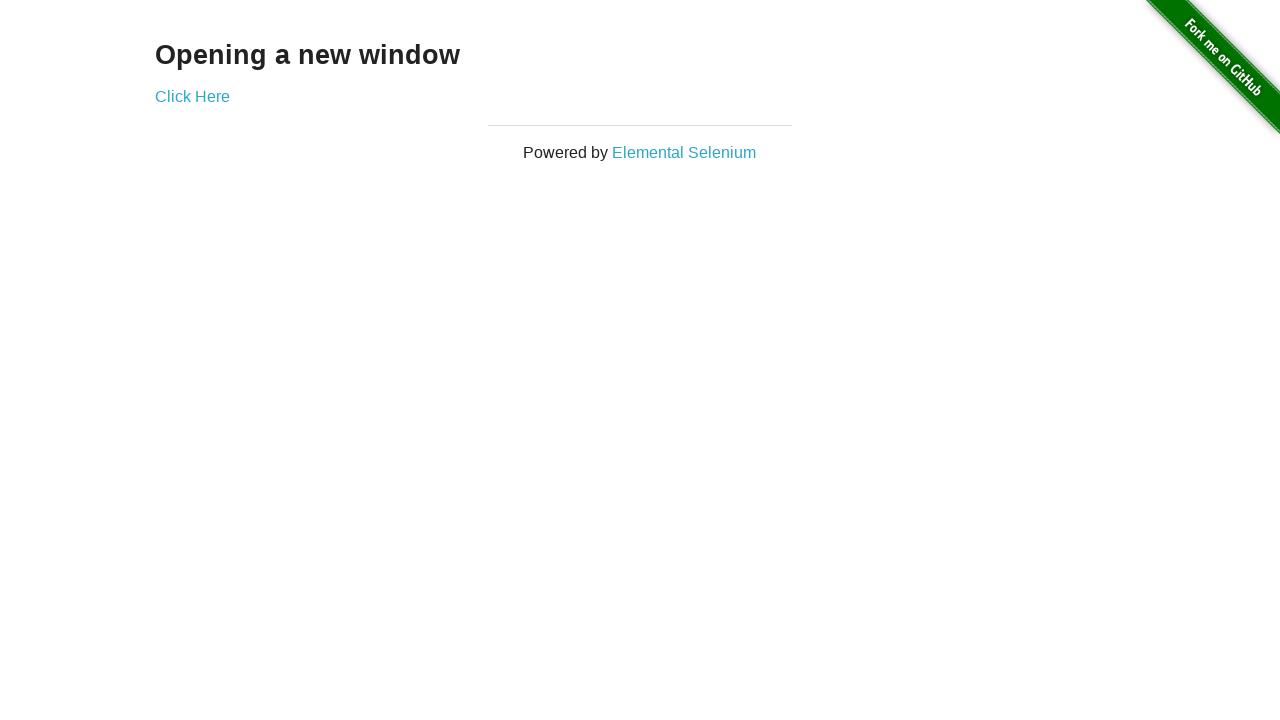

Verified page title is 'The Internet'
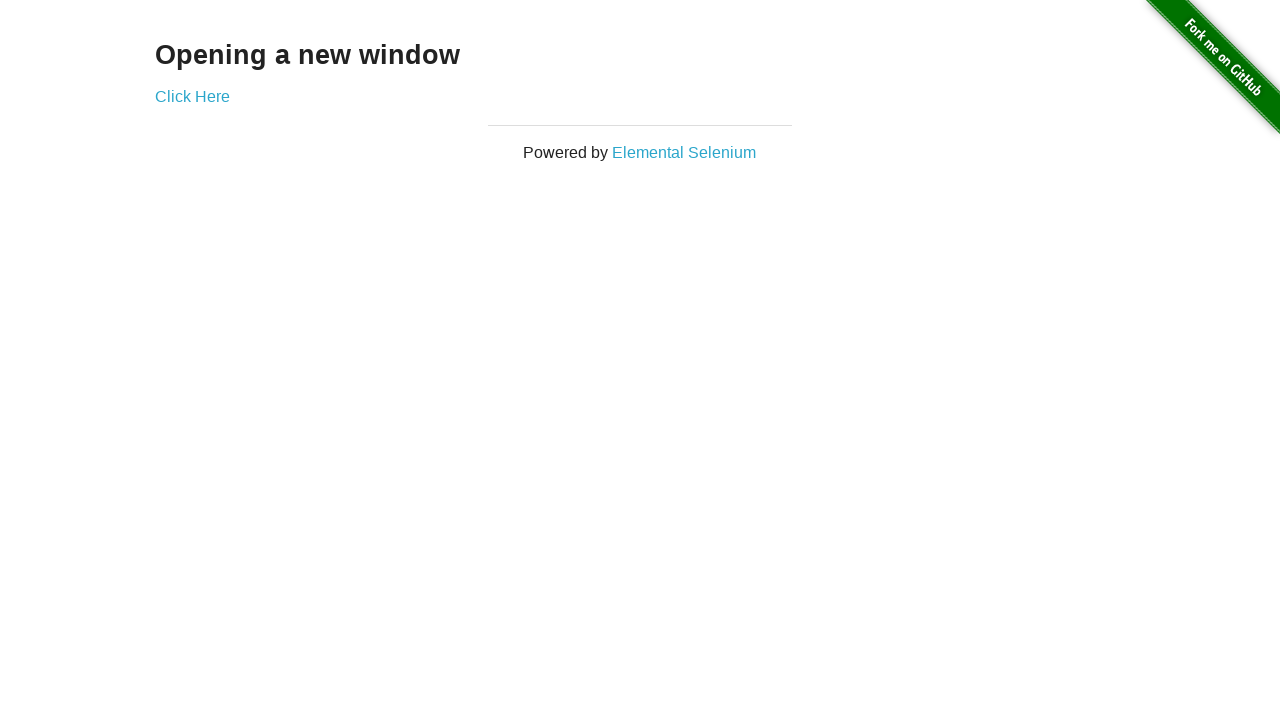

Clicked 'Click Here' link to open new window at (192, 96) on text=Click Here
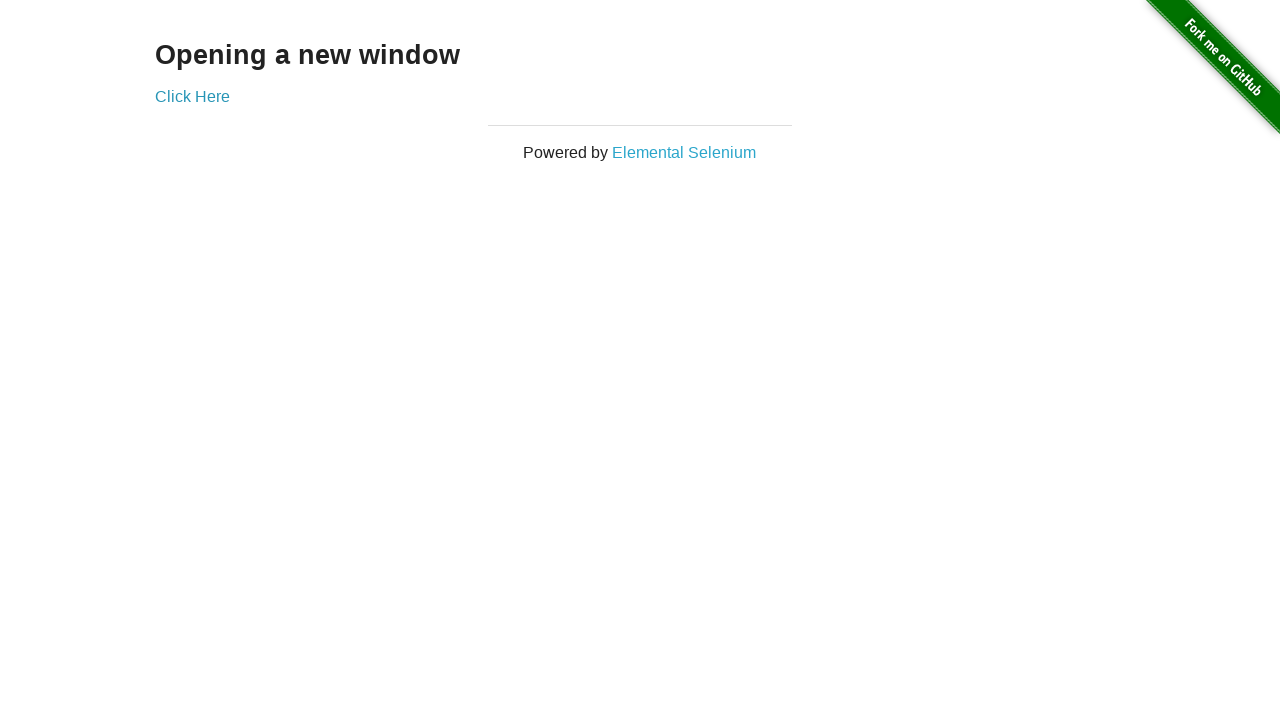

Captured new window/page object
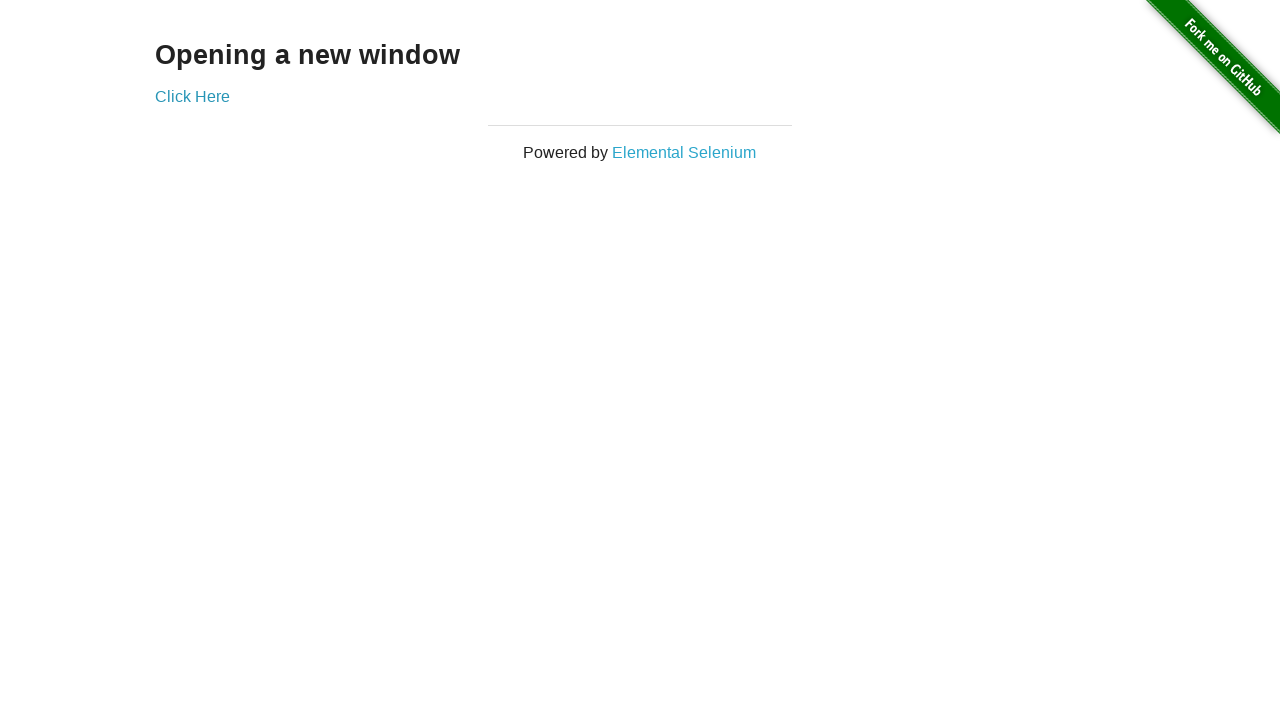

New page loaded successfully
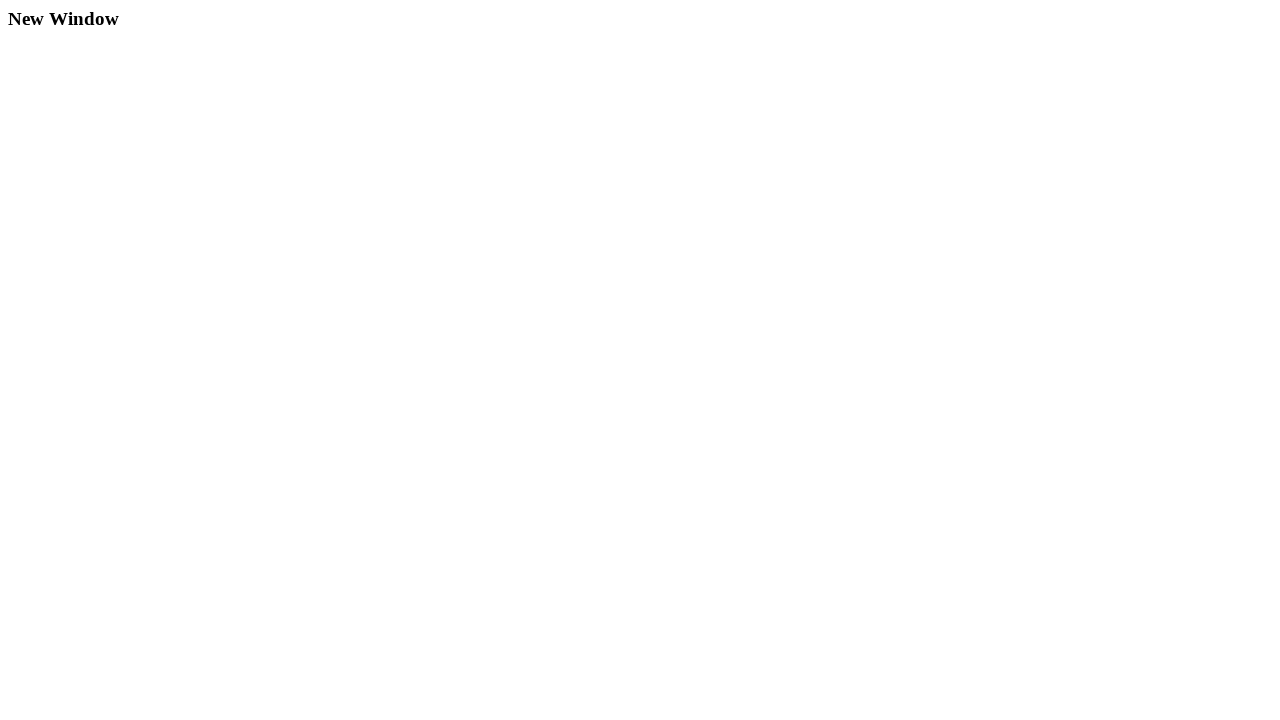

Verified new window title is 'New Window'
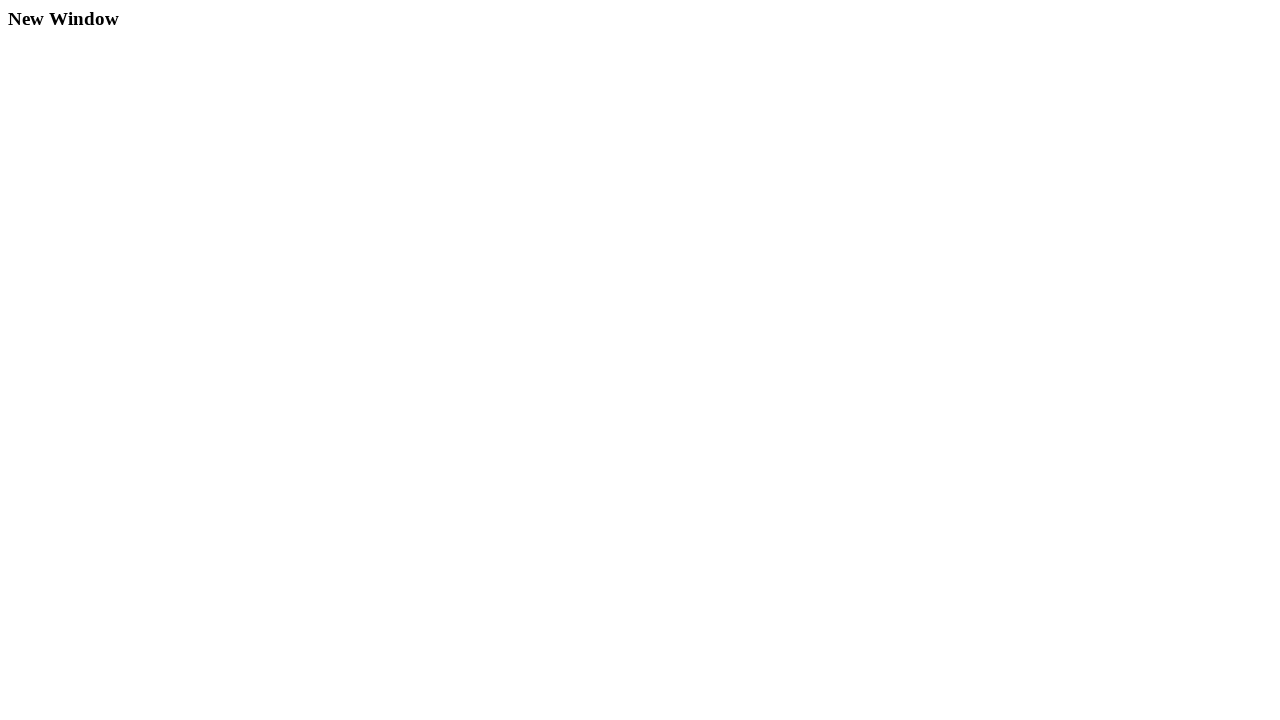

Retrieved heading text from new window
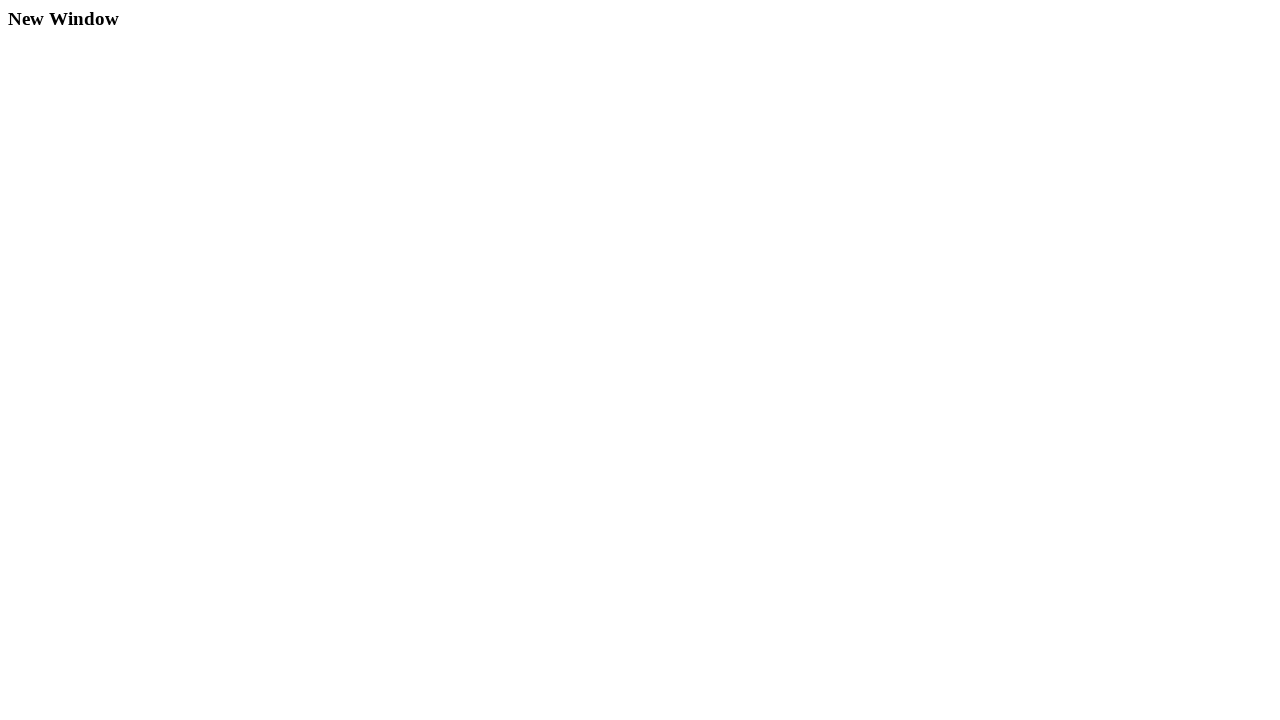

Verified new window heading is 'New Window'
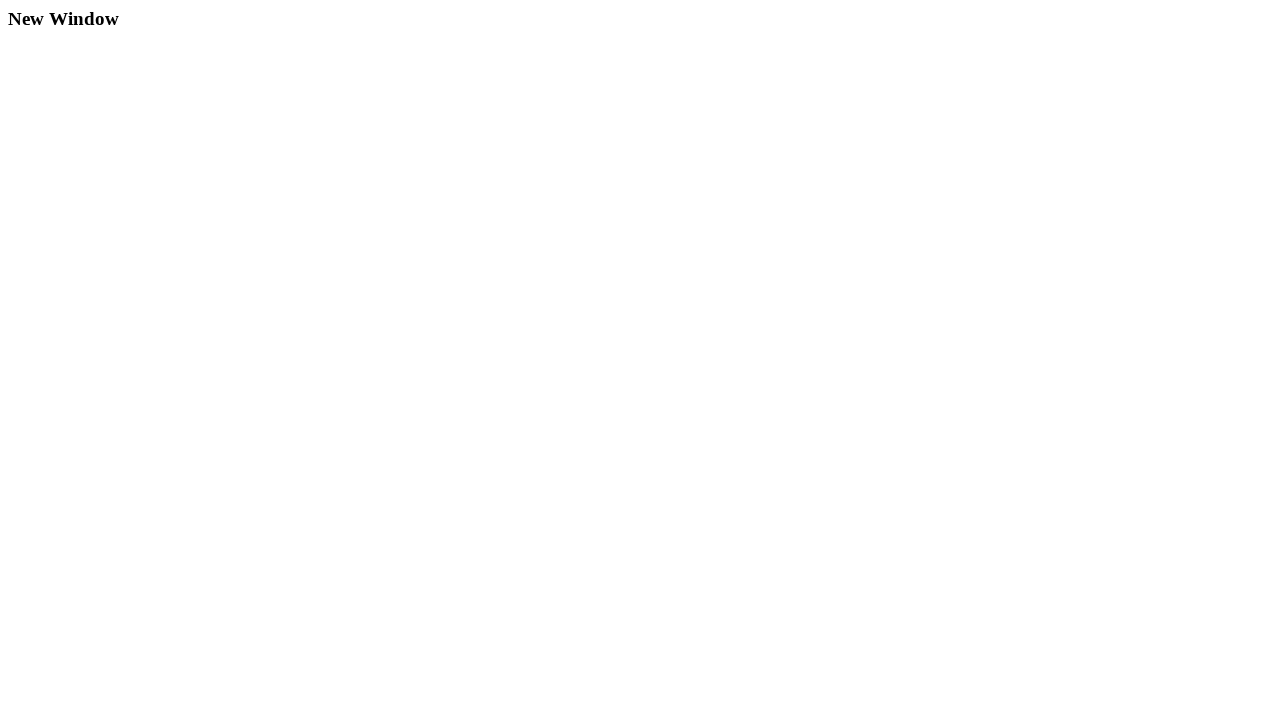

Verified original page title remains 'The Internet'
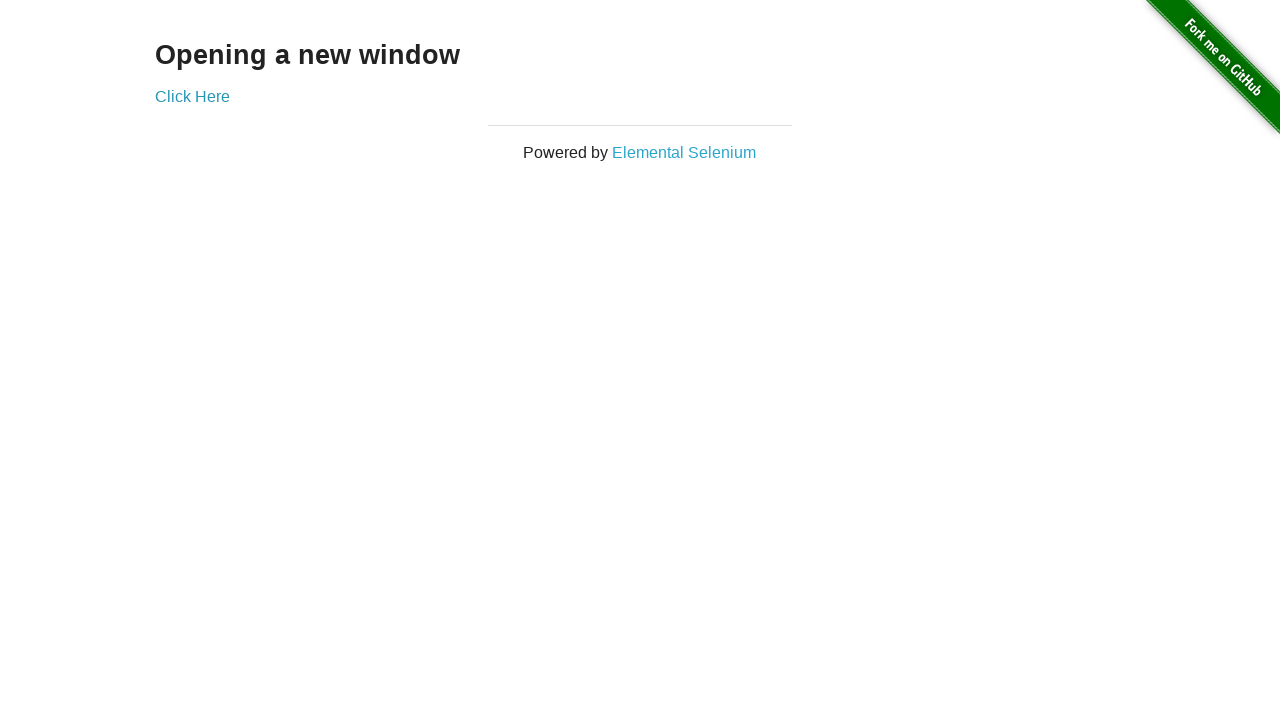

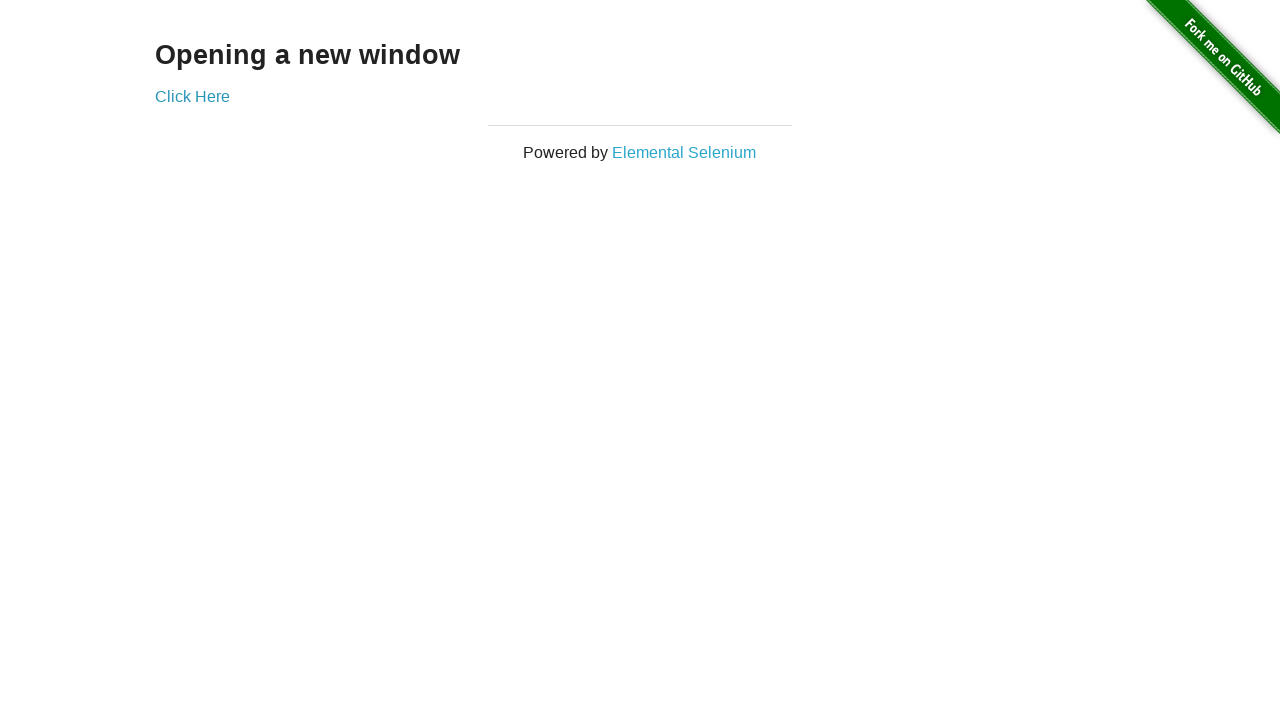